Clicks on Submit New Language menu item and verifies the submenu item text displays "Submit New Language"

Starting URL: https://www.99-bottles-of-beer.net/

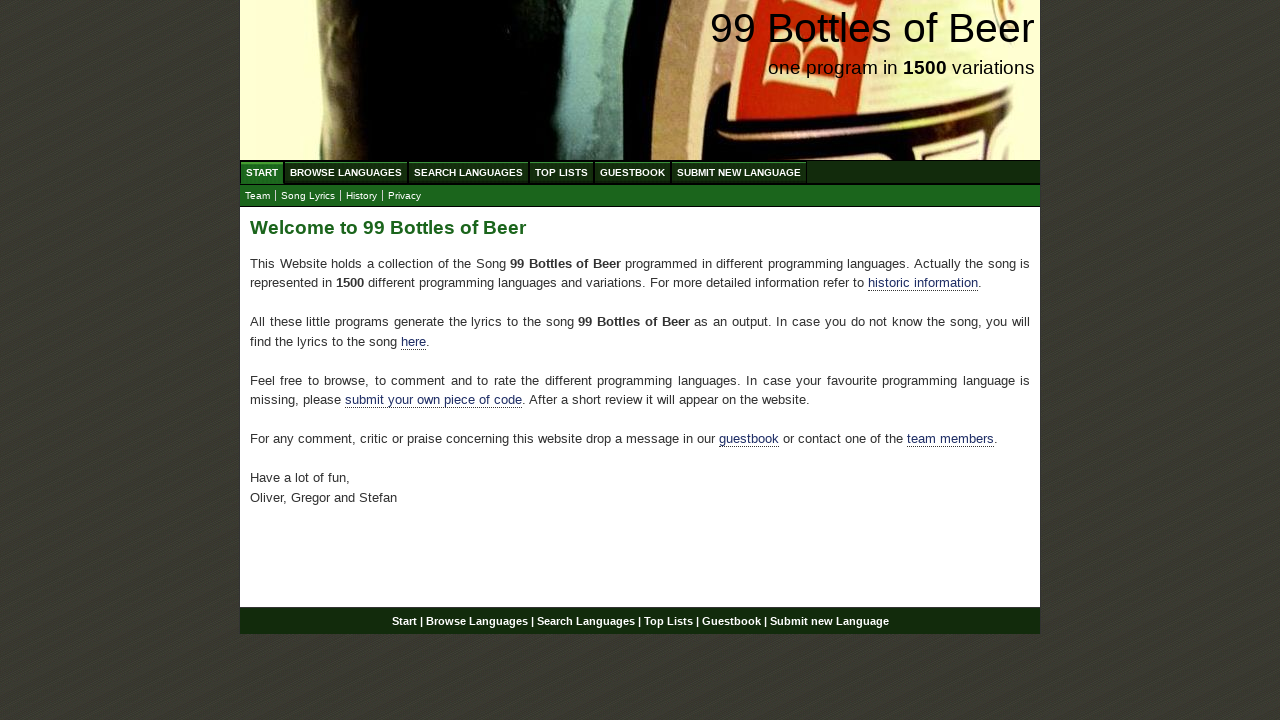

Clicked on Submit New Language menu item at (739, 172) on #menu a[href='/submitnewlanguage.html']
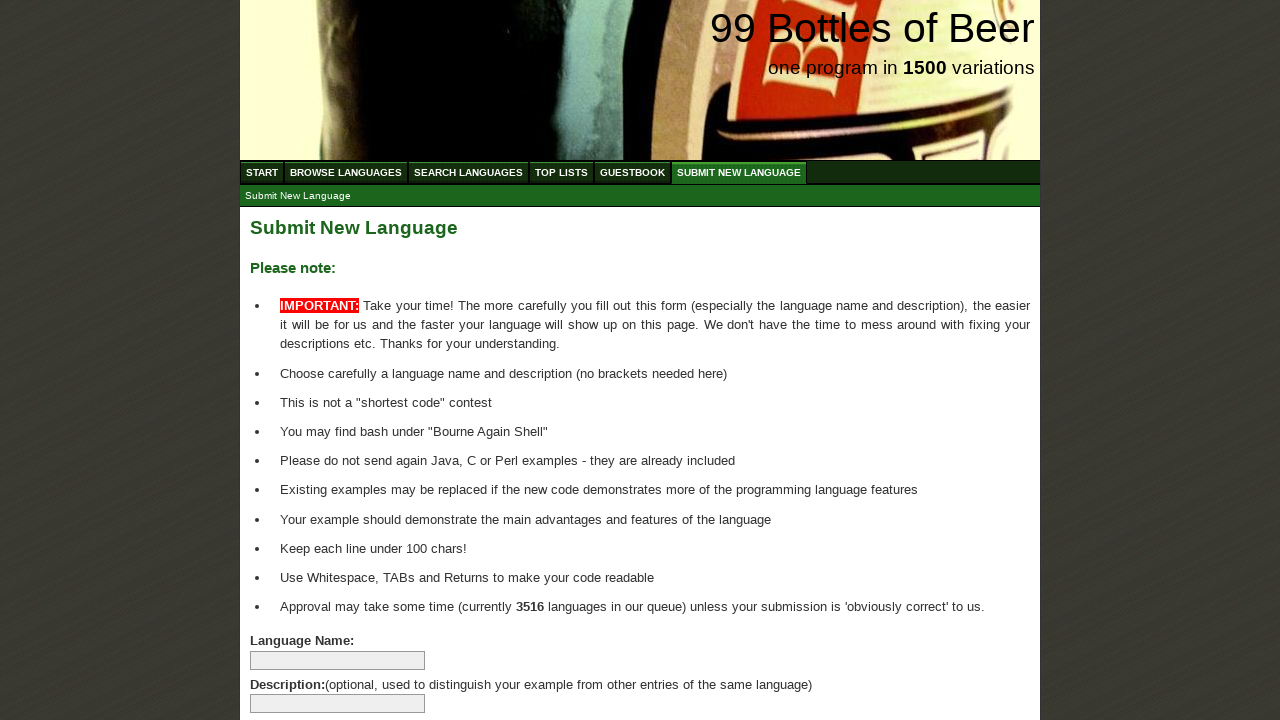

Submenu item appeared
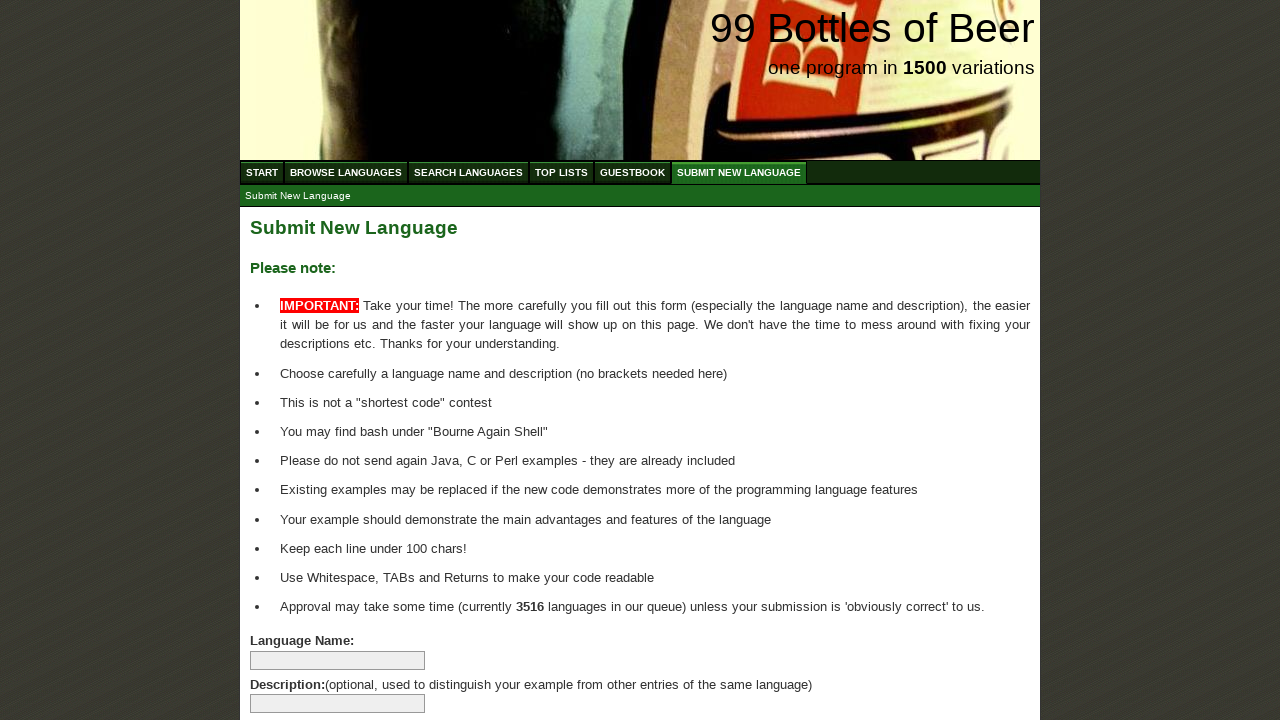

Retrieved submenu item text content
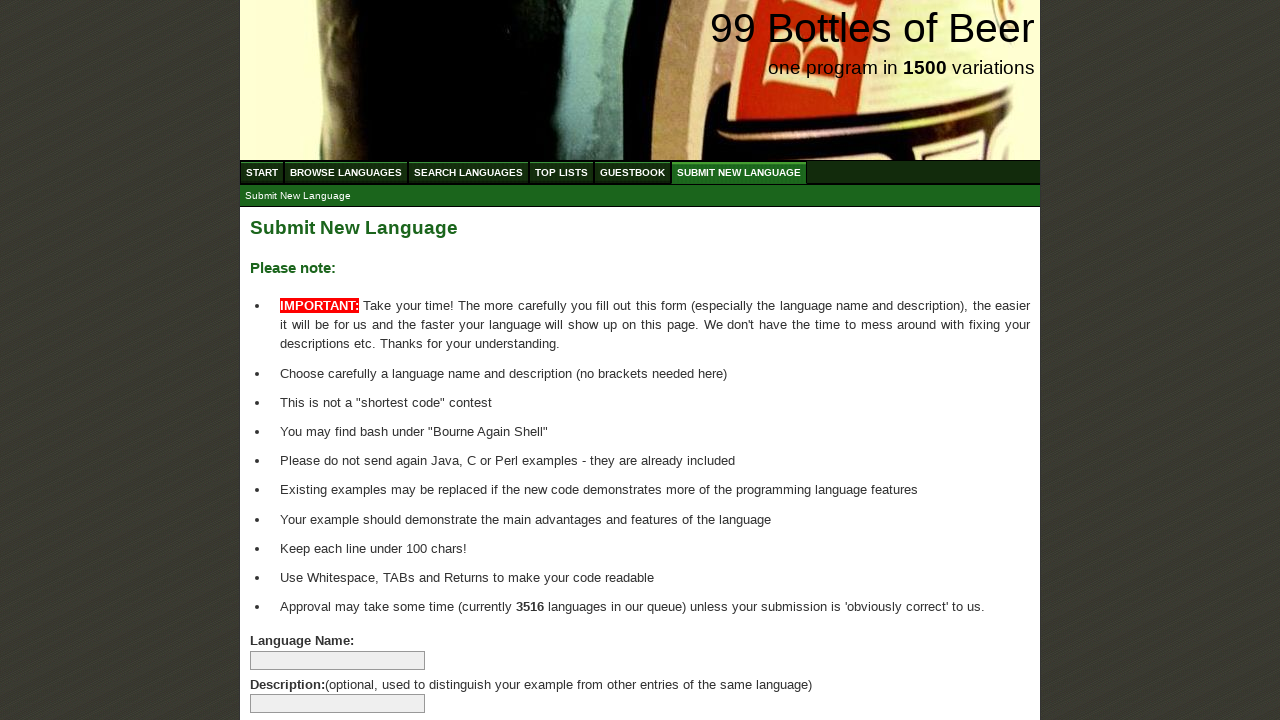

Verified submenu text displays 'Submit New Language'
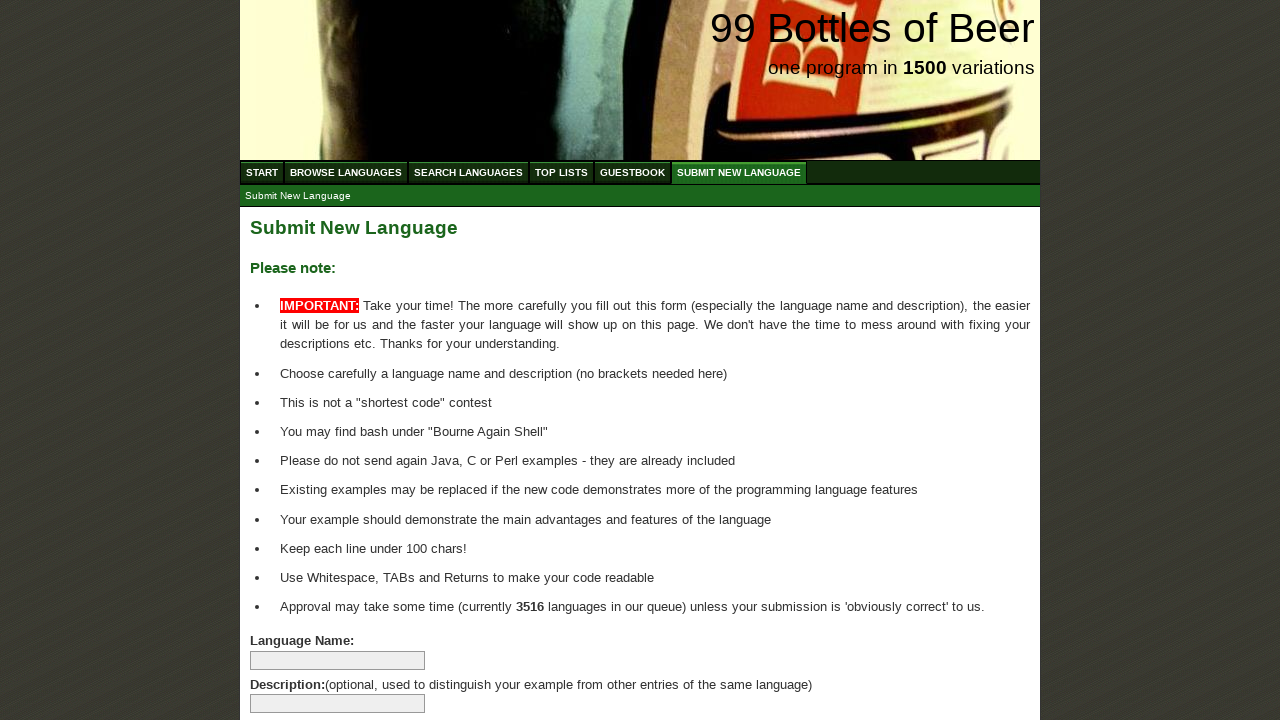

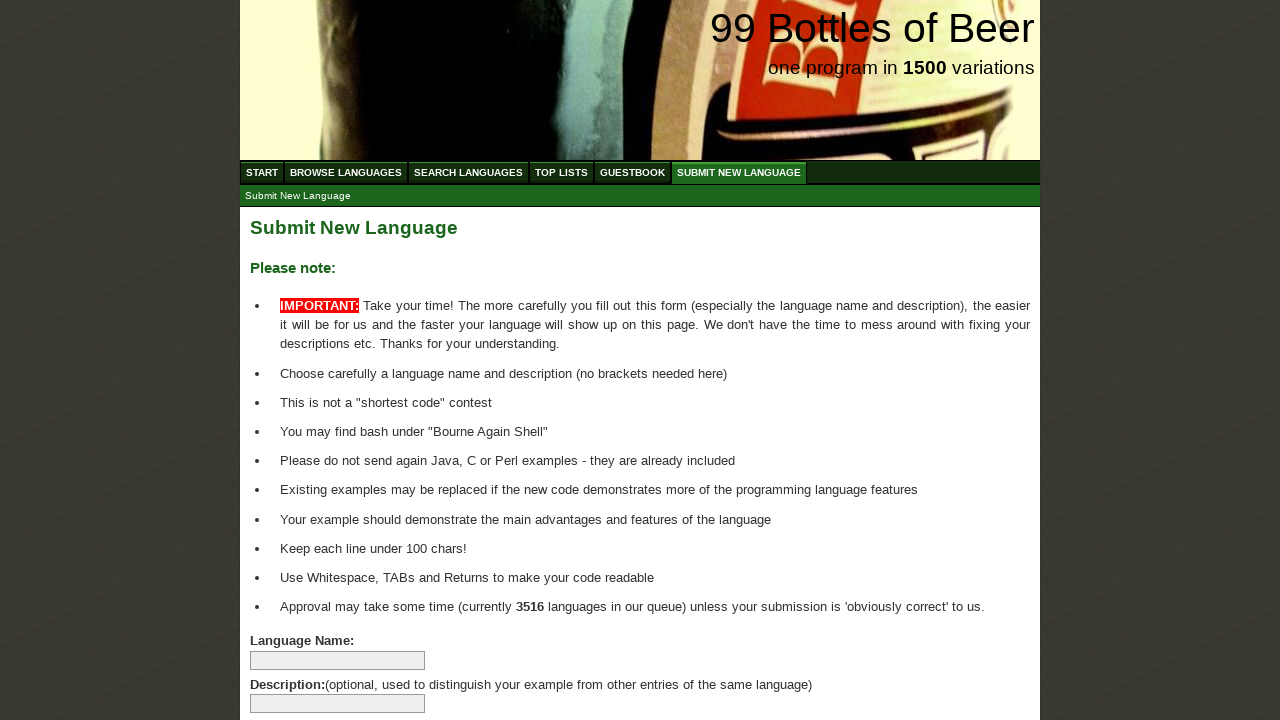